Tests TodoMVC app with Mithril by adding three todo items, checking one off, and verifying 2 items remain

Starting URL: https://todomvc.com/

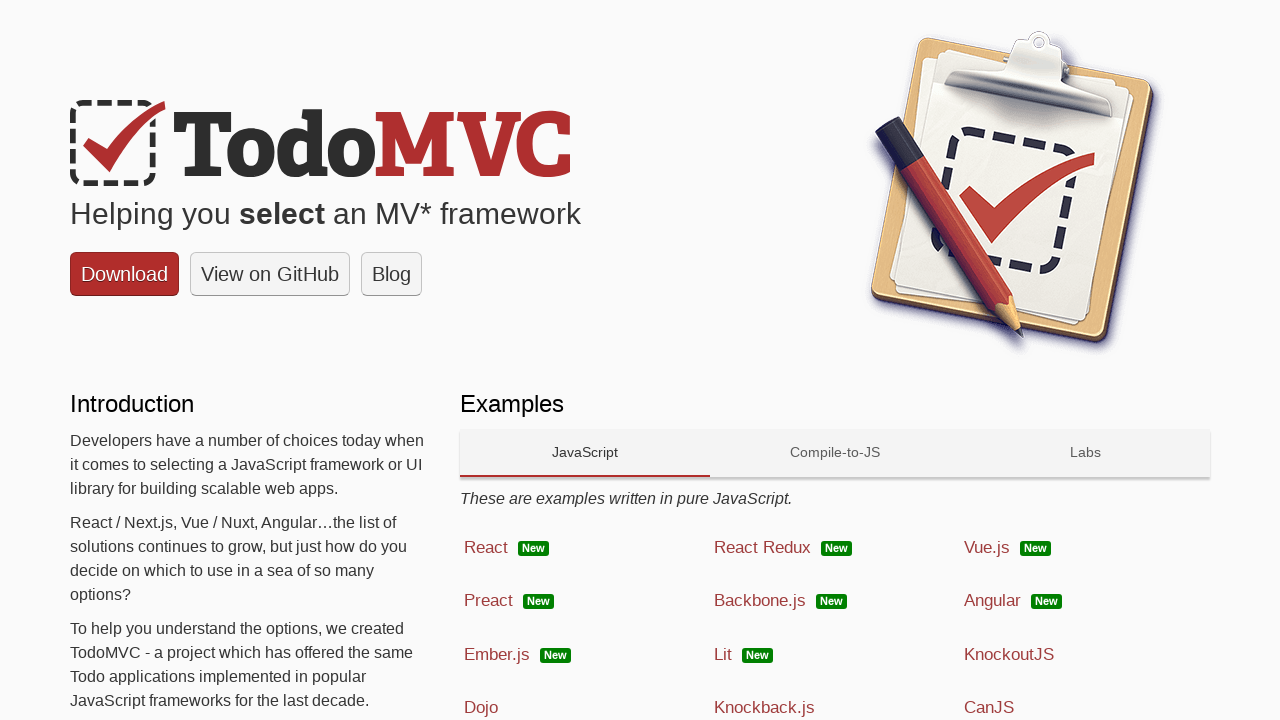

Navigated to TodoMVC homepage
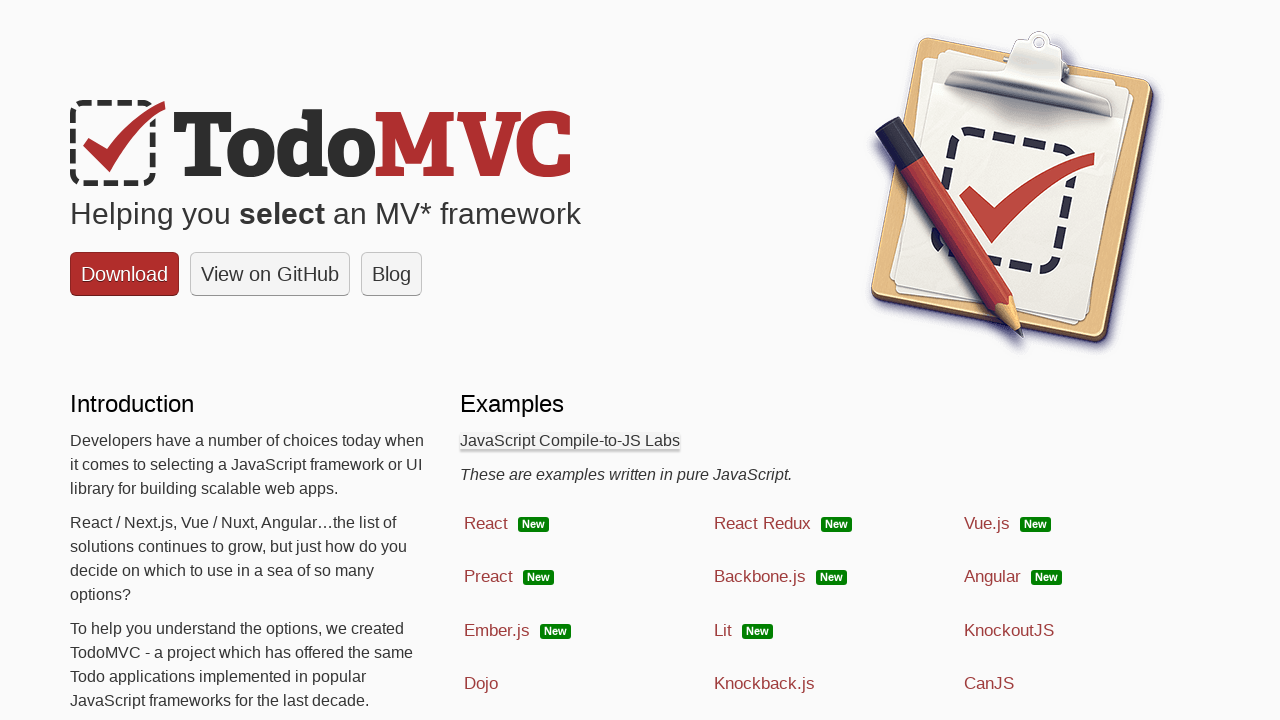

Clicked on Mithril technology link at (835, 361) on a:has-text('Mithril')
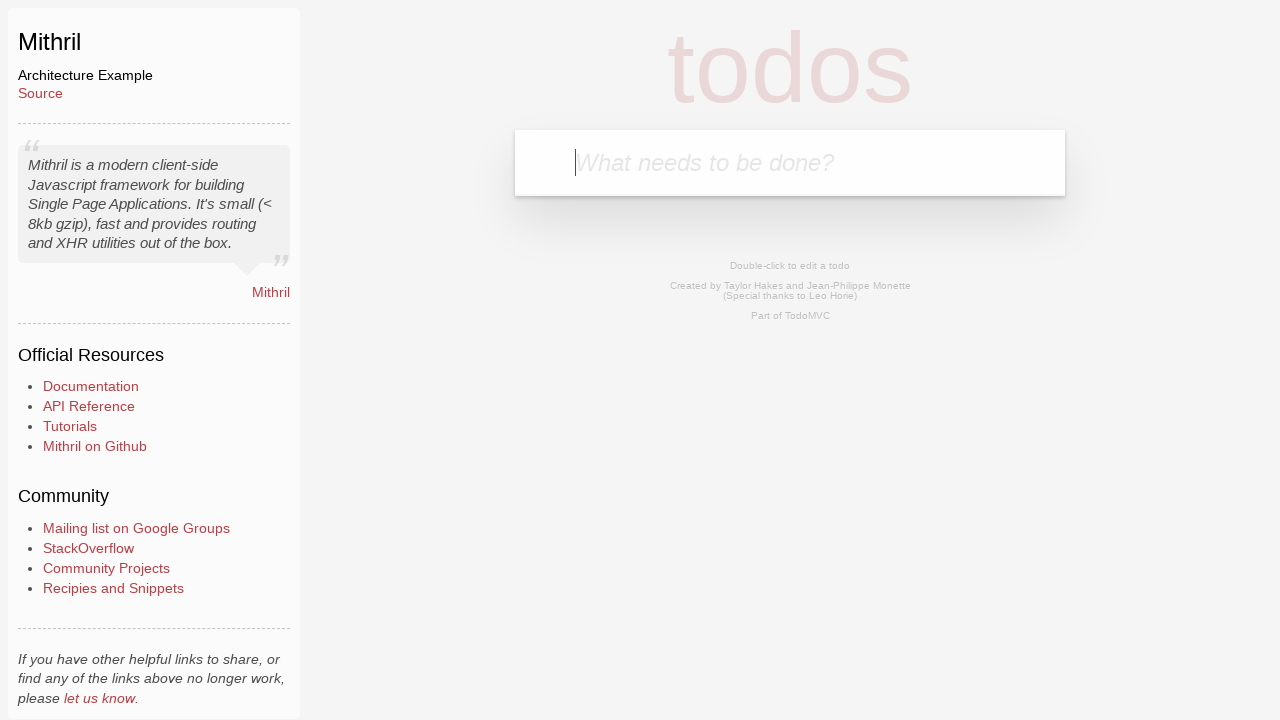

Filled first todo item: 'Clean the car' on input[placeholder='What needs to be done?']
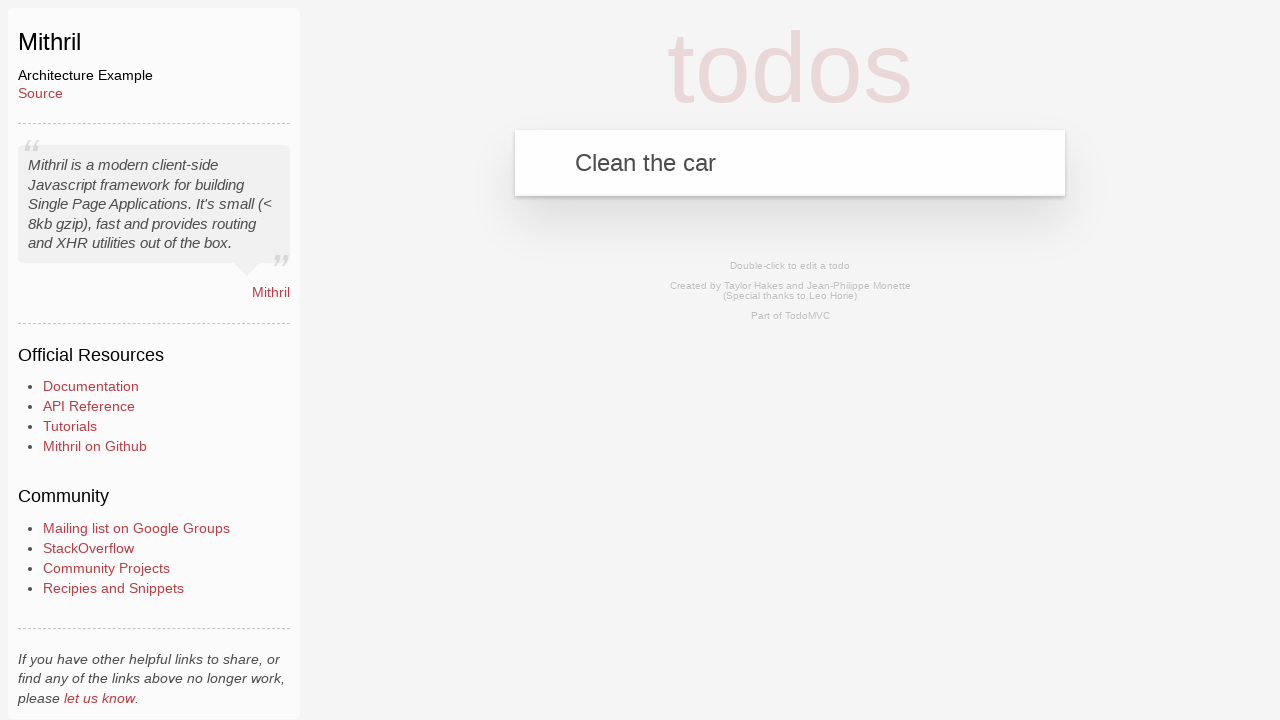

Pressed Enter to add first todo item on input[placeholder='What needs to be done?']
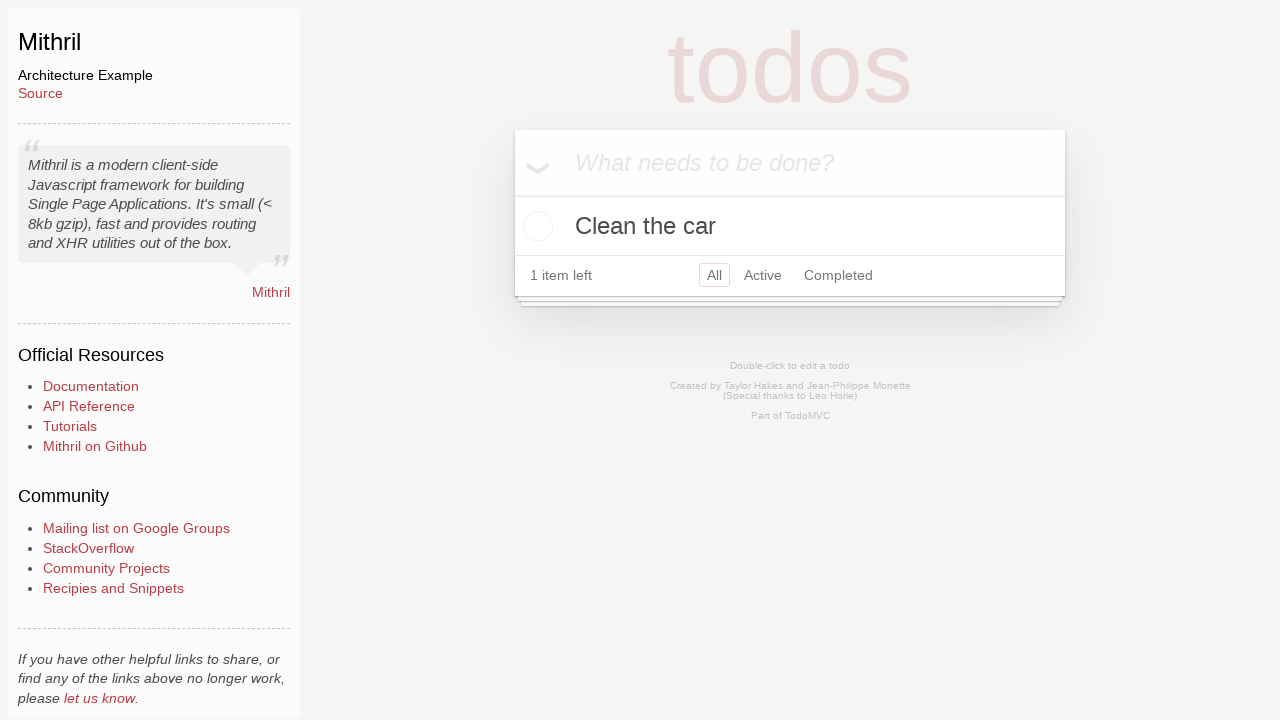

Filled second todo item: 'Buy eggs' on input[placeholder='What needs to be done?']
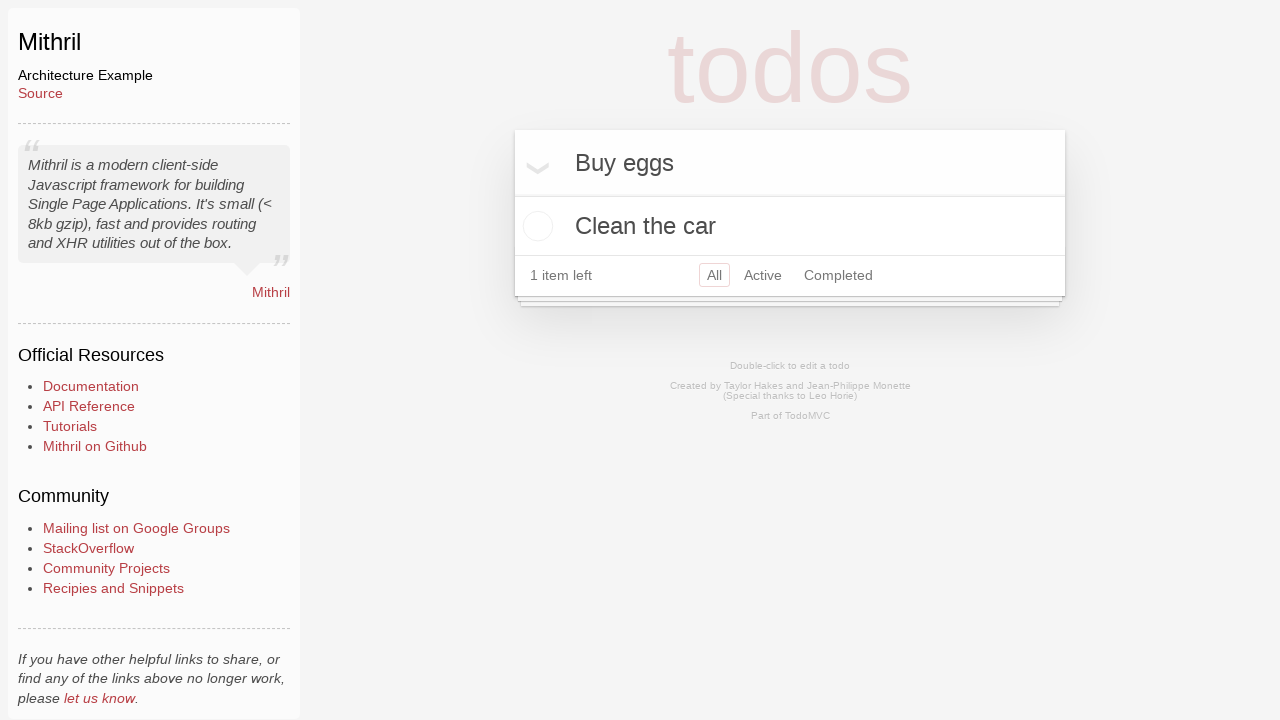

Pressed Enter to add second todo item on input[placeholder='What needs to be done?']
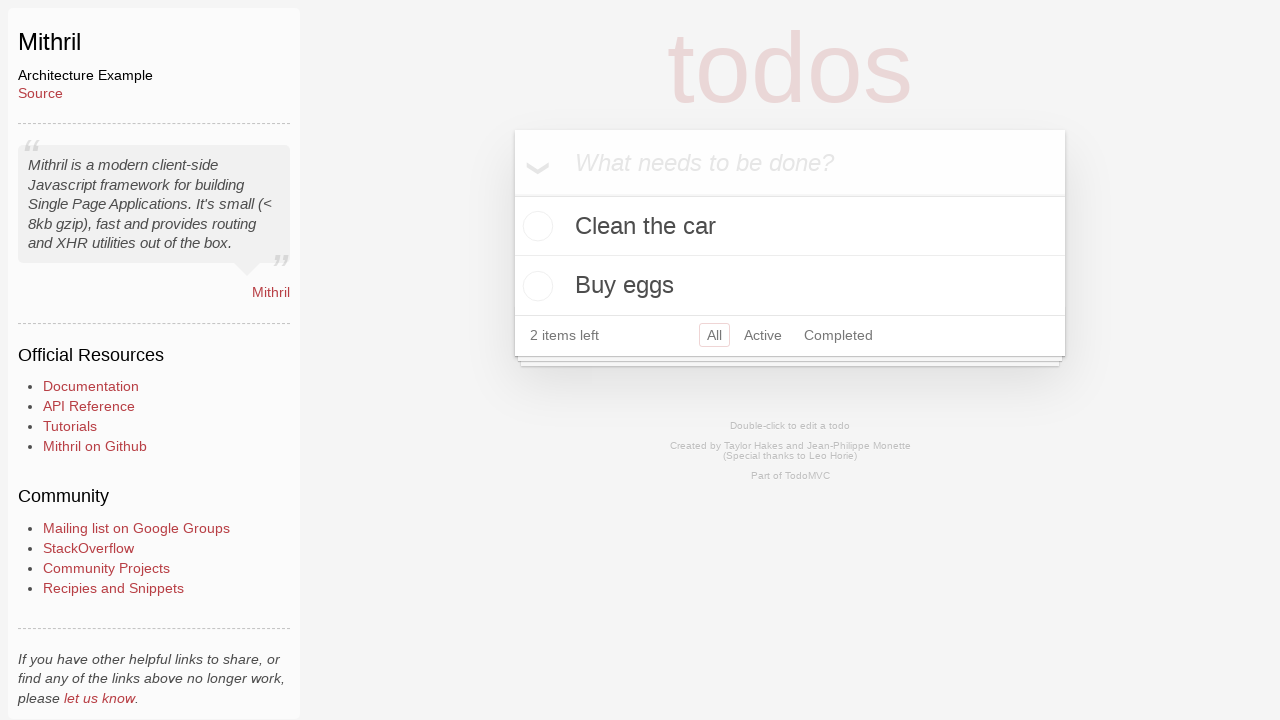

Filled third todo item: 'Buy ketchup' on input[placeholder='What needs to be done?']
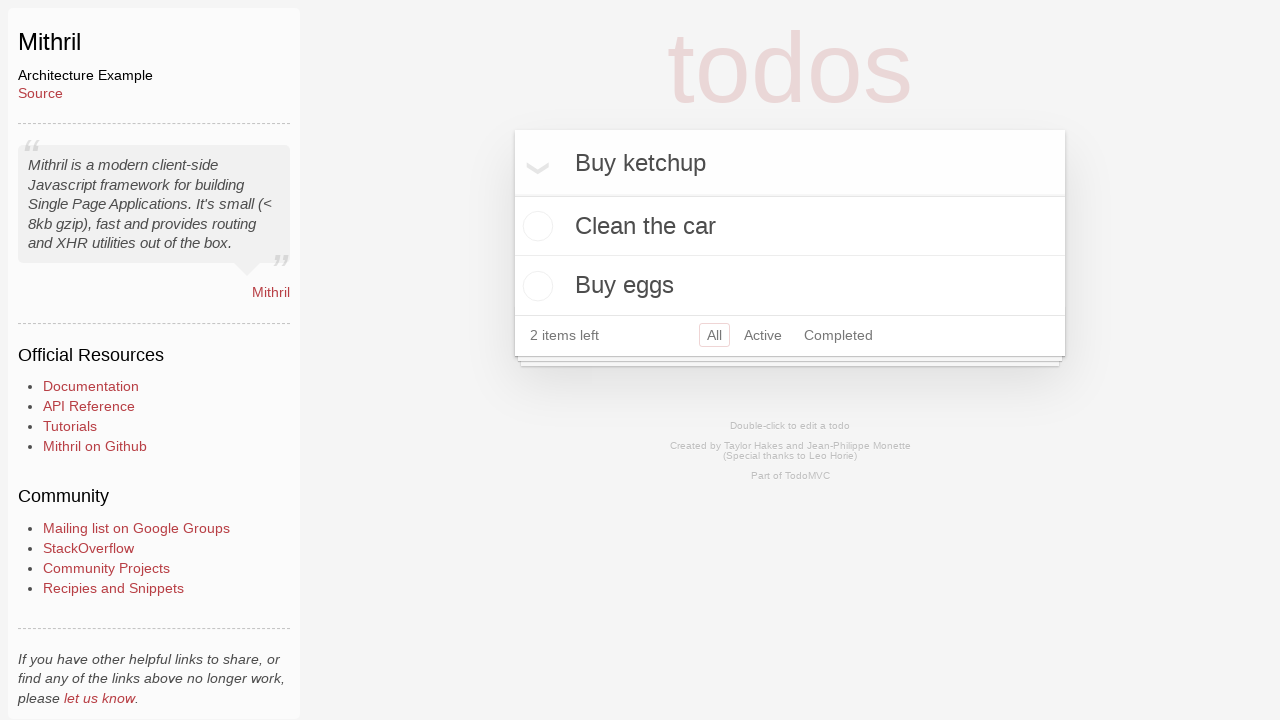

Pressed Enter to add third todo item on input[placeholder='What needs to be done?']
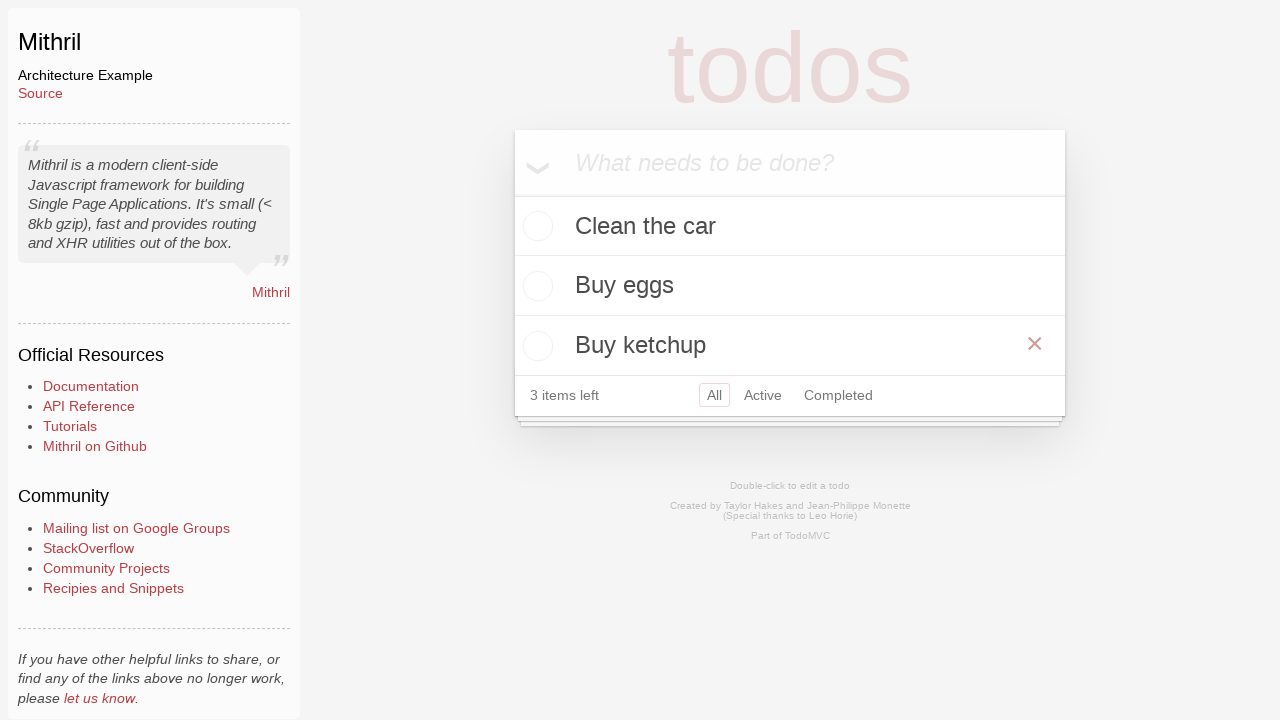

Checked off 'Clean the car' todo item at (535, 226) on input.toggle[type='checkbox']:near(label:has-text('Clean the car'))
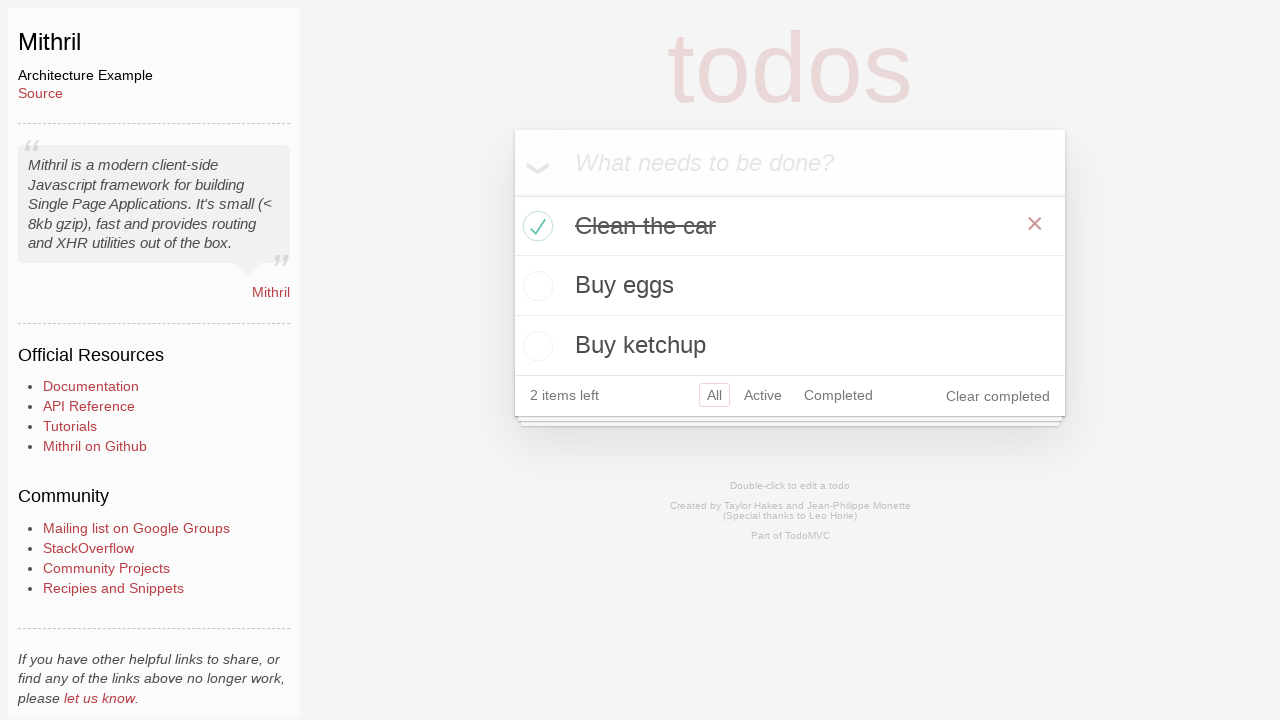

Verified that 2 items remain in the todo list
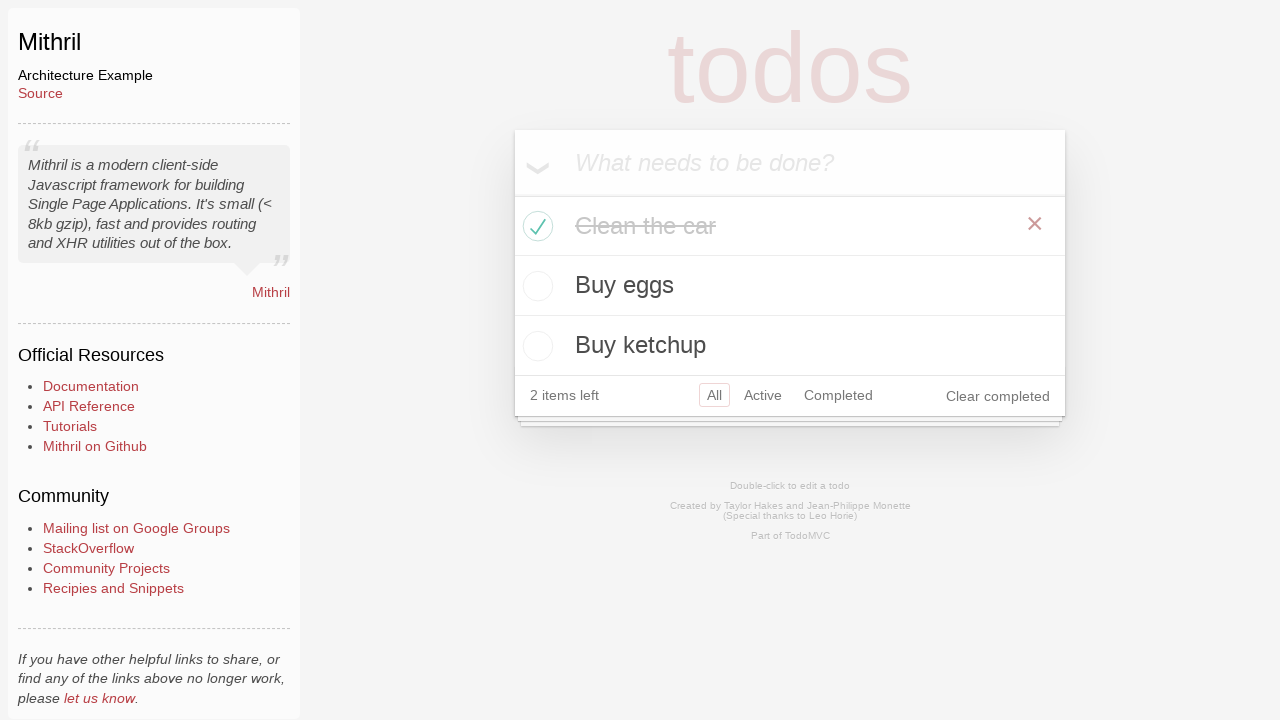

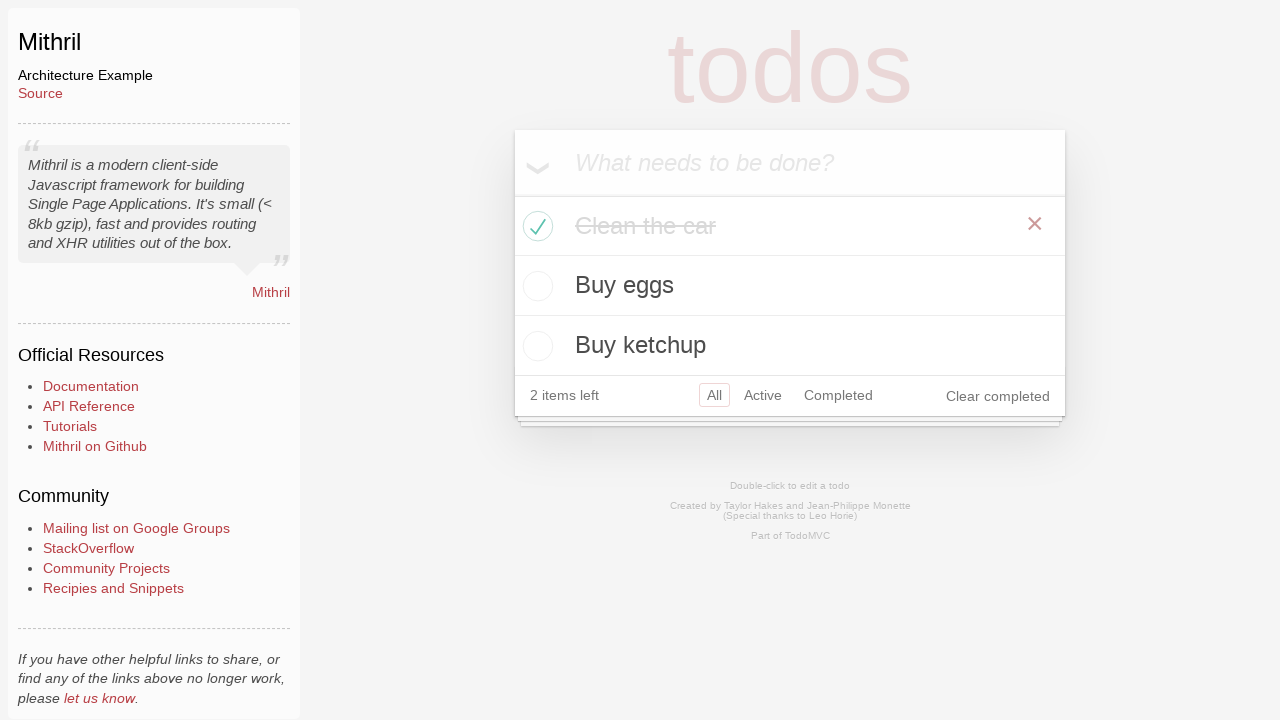